Tests clicking a Start button and waiting for a dynamically created element to appear

Starting URL: https://the-internet.herokuapp.com/dynamic_loading/2

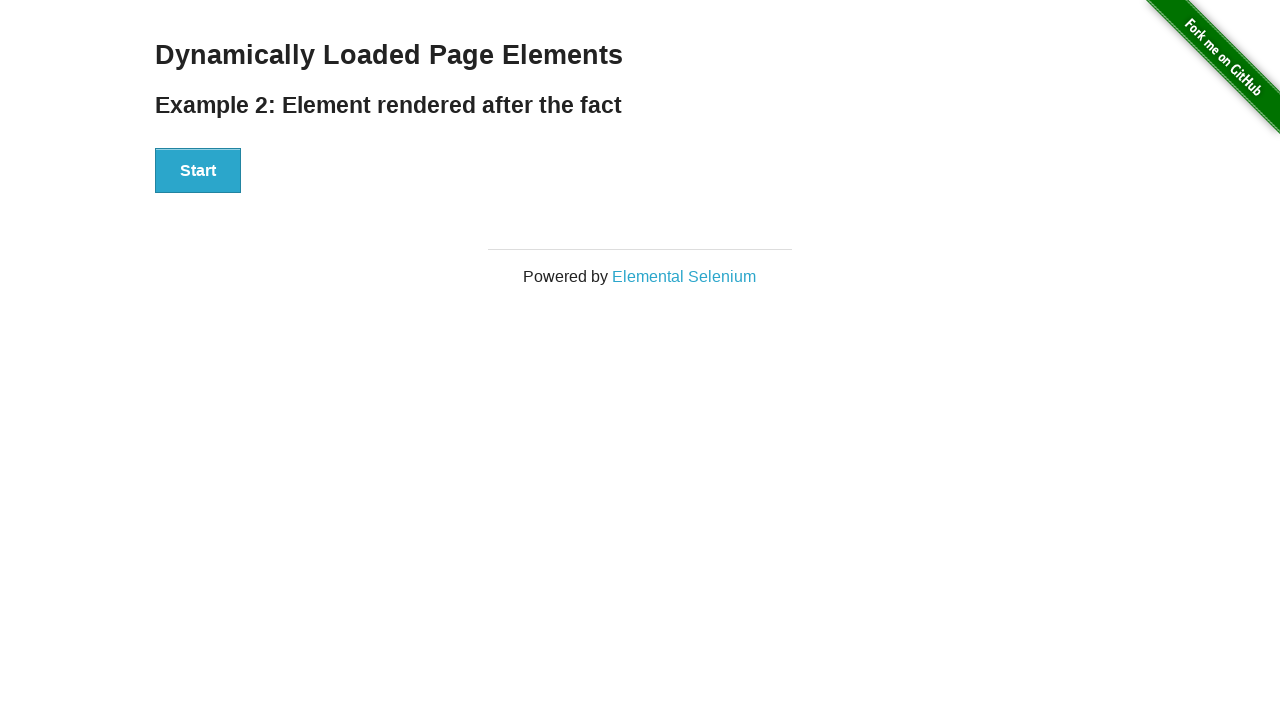

Clicked Start button to trigger dynamic element creation at (198, 171) on button:has-text('Start')
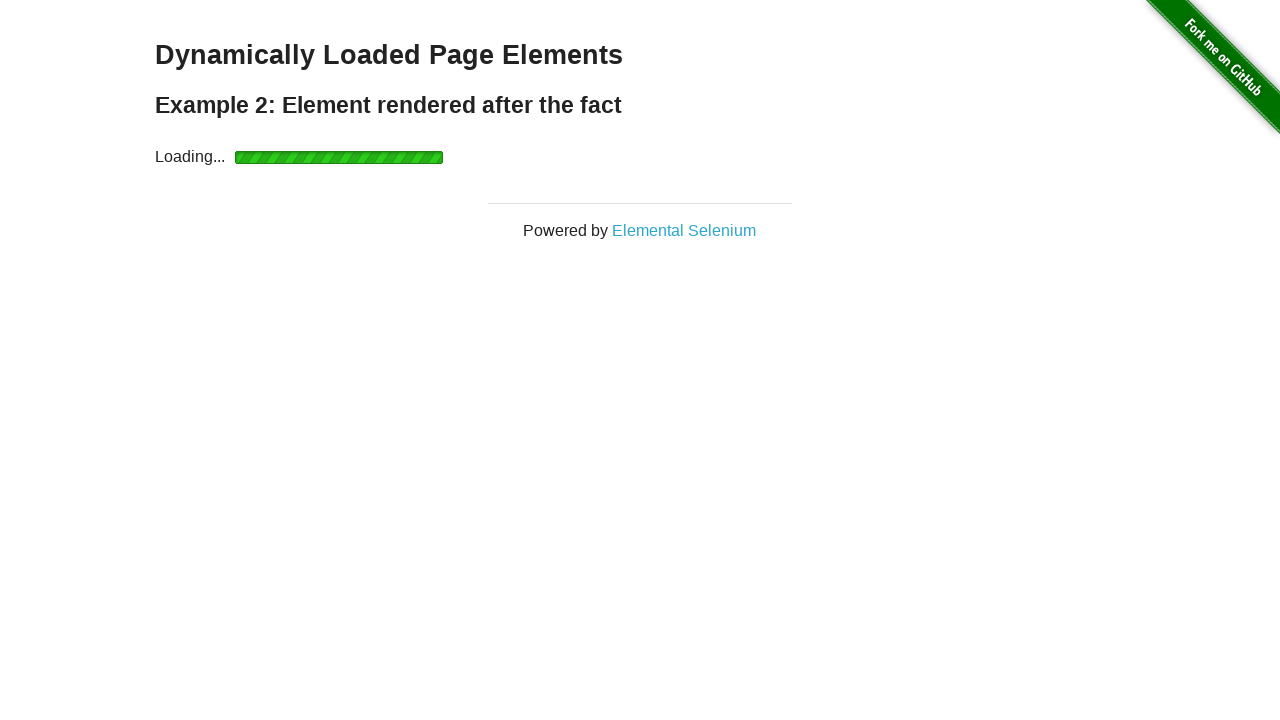

Waited for dynamically created finish element to become visible
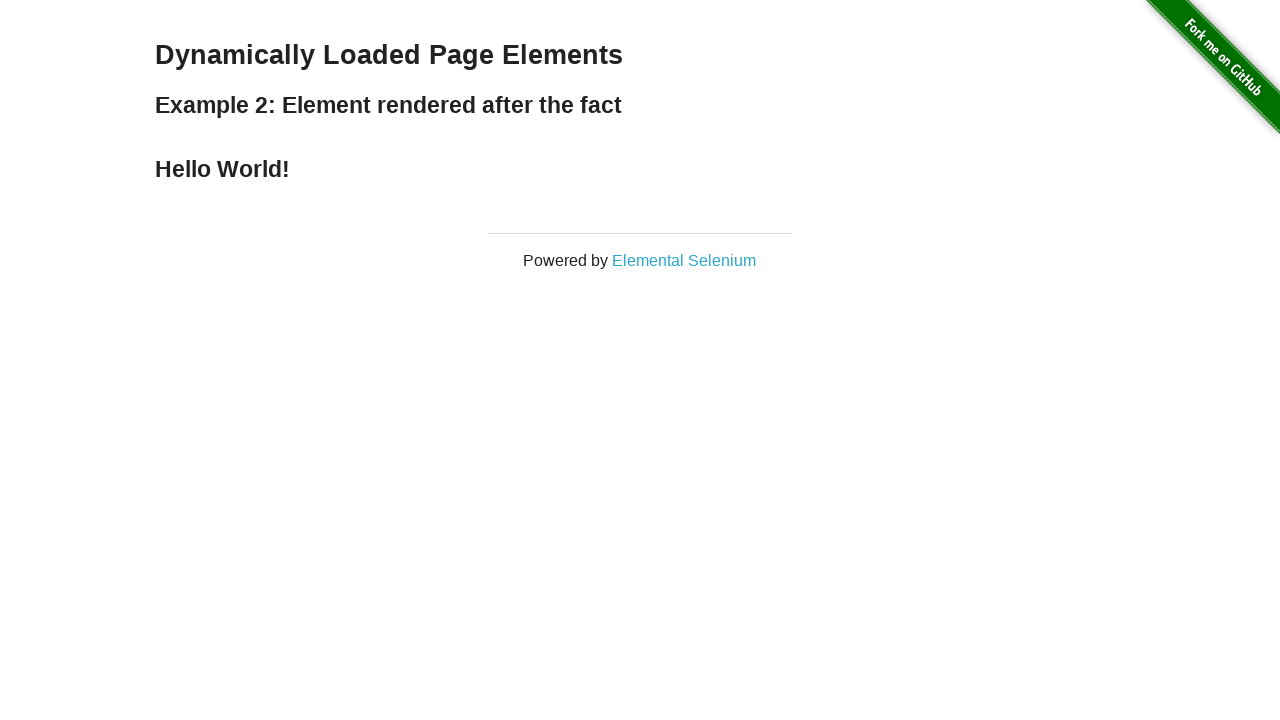

Verified that finish element is visible on the page
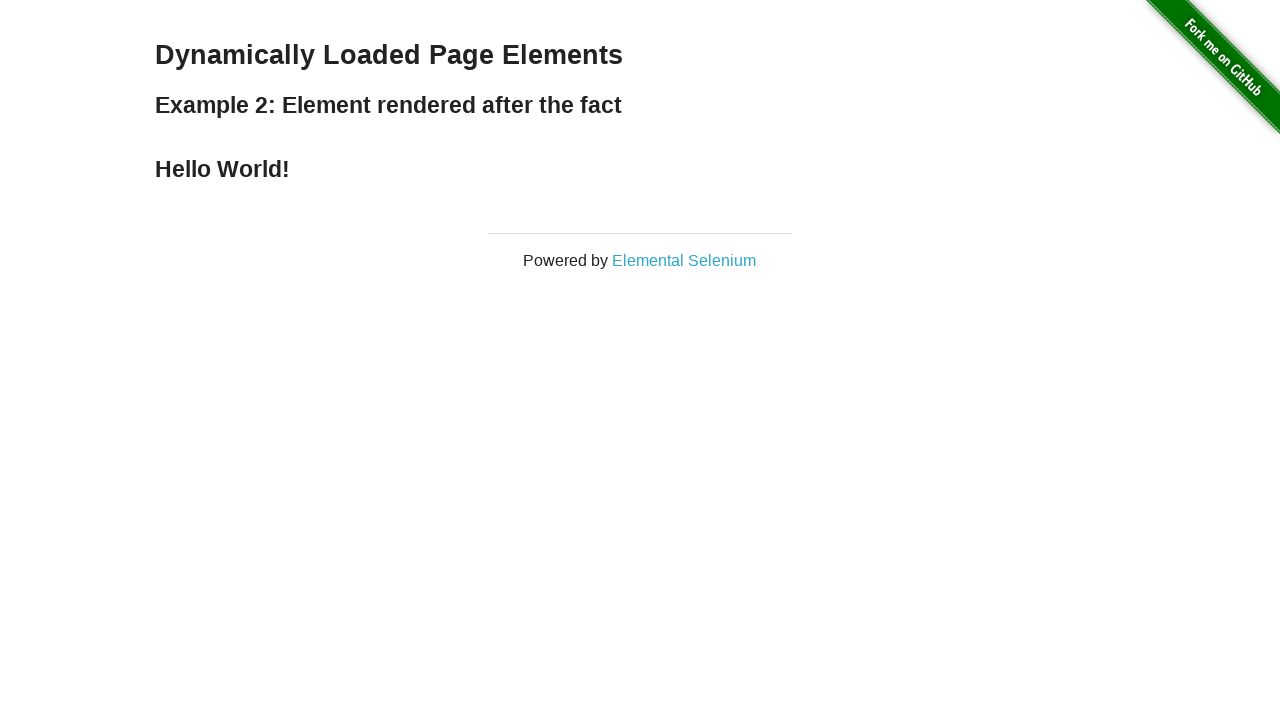

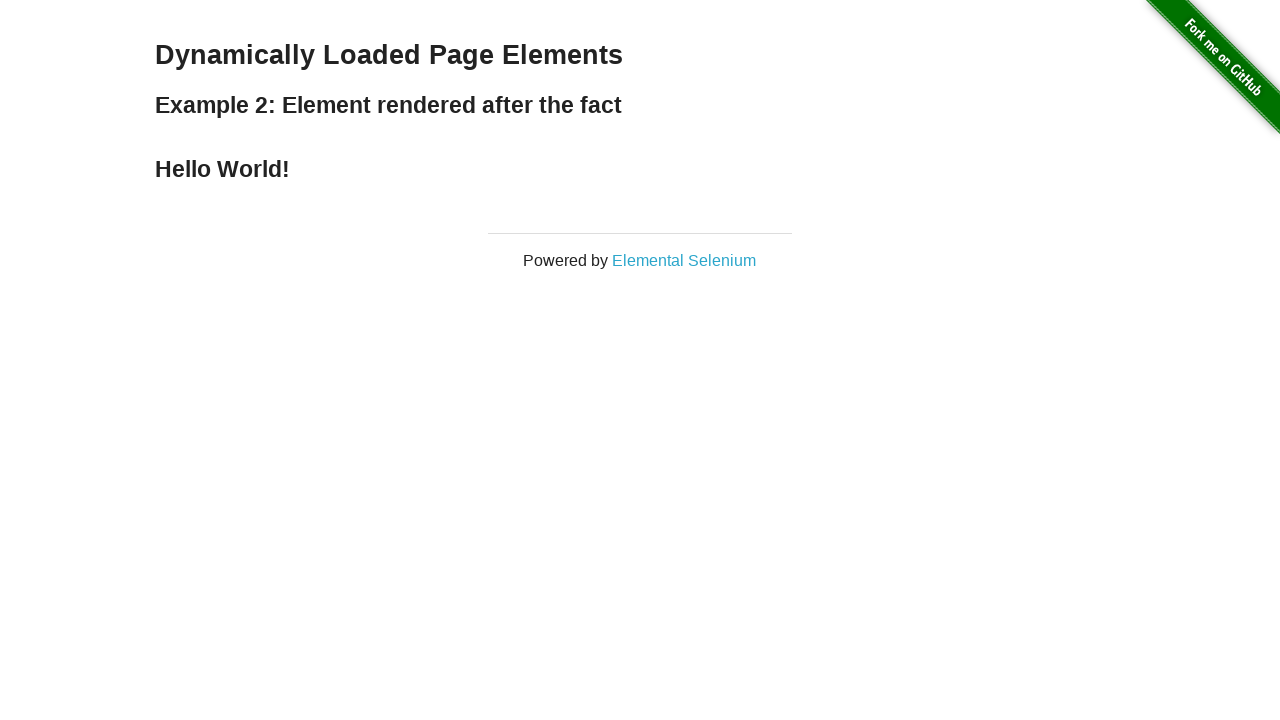